Tests A/B test opt-out by adding an opt-out cookie before navigating to the A/B test page, then verifying the page shows the non-A/B test version.

Starting URL: http://the-internet.herokuapp.com

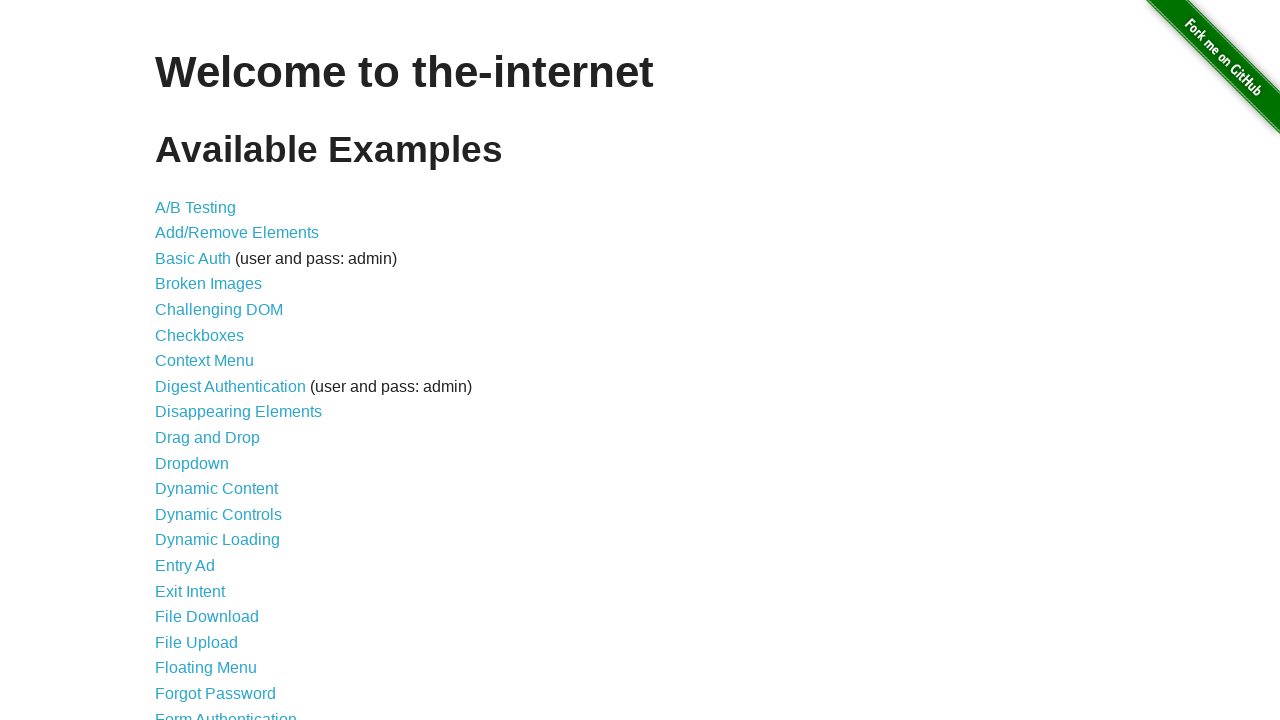

Added optimizelyOptOut cookie to prevent A/B test assignment
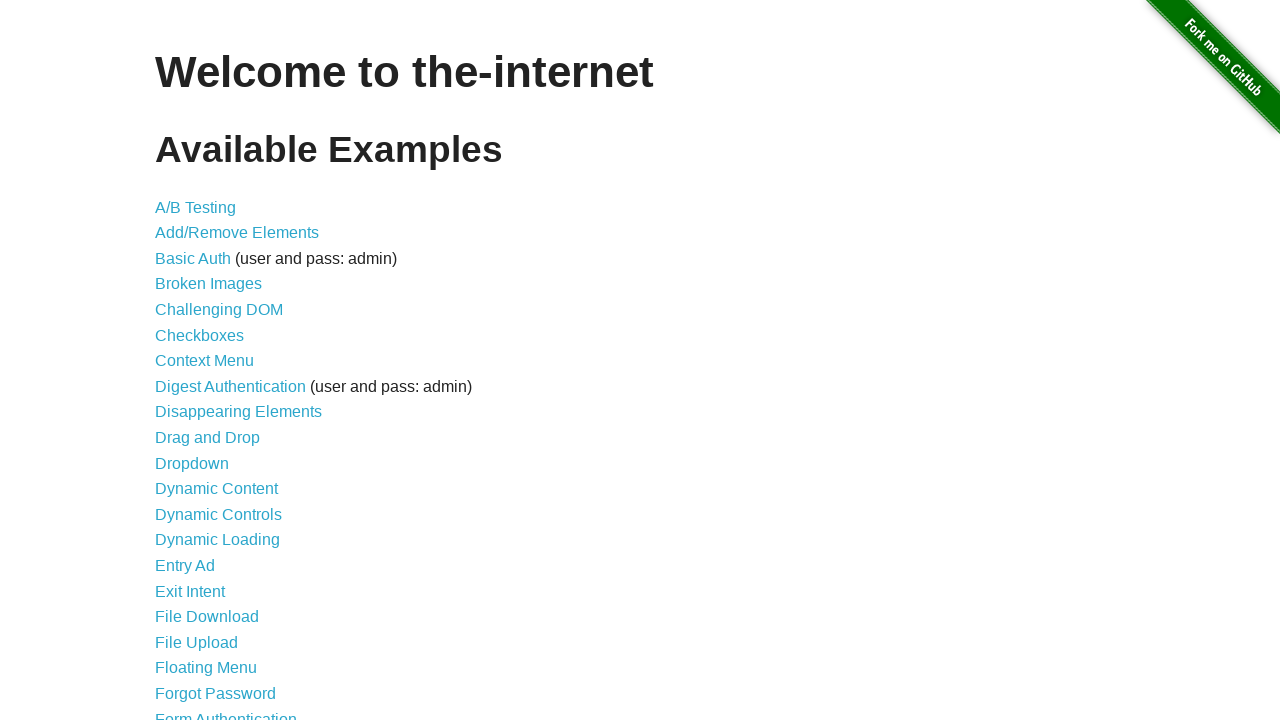

Navigated to A/B test page
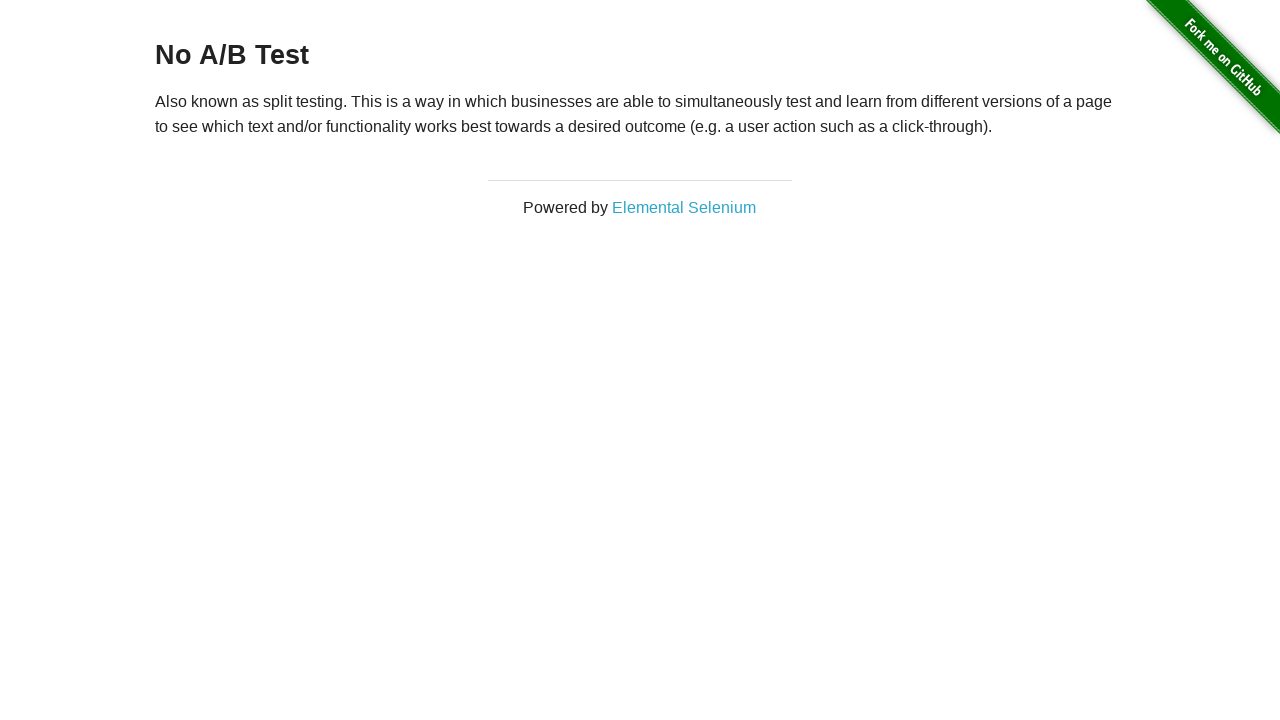

Retrieved heading text from page
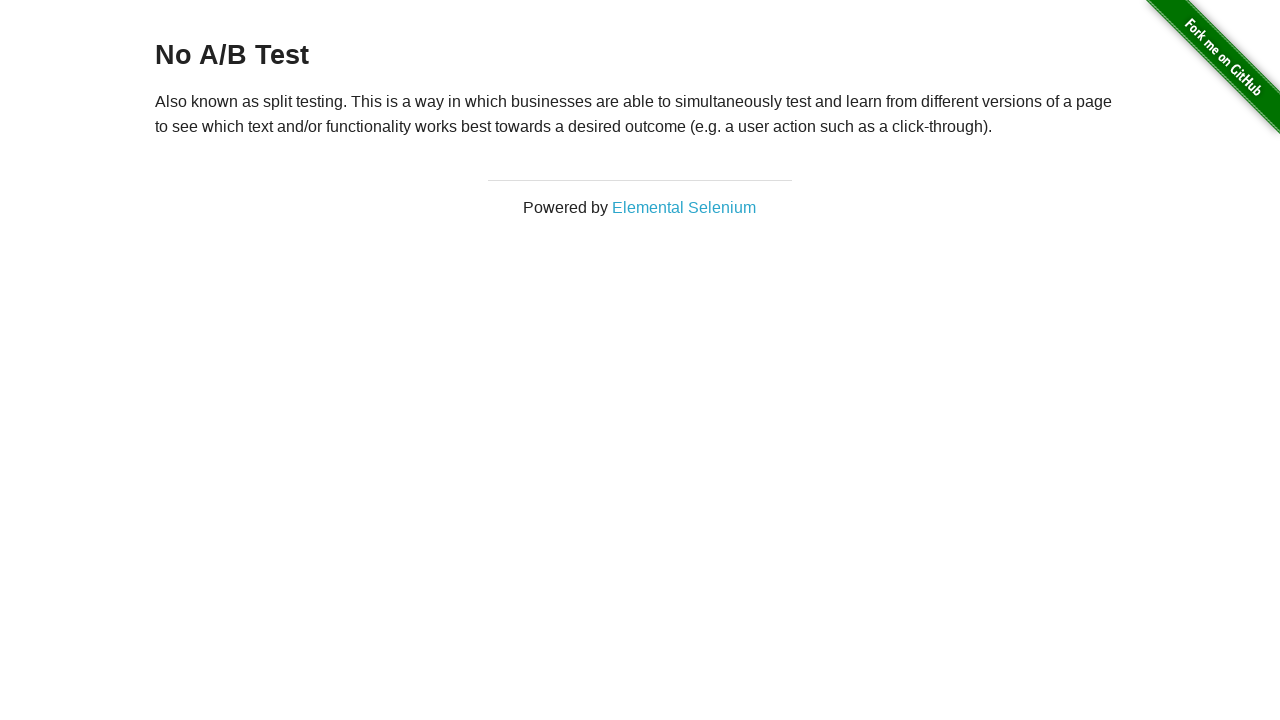

Verified page displays non-A/B test version with heading starting with 'No A/B Test'
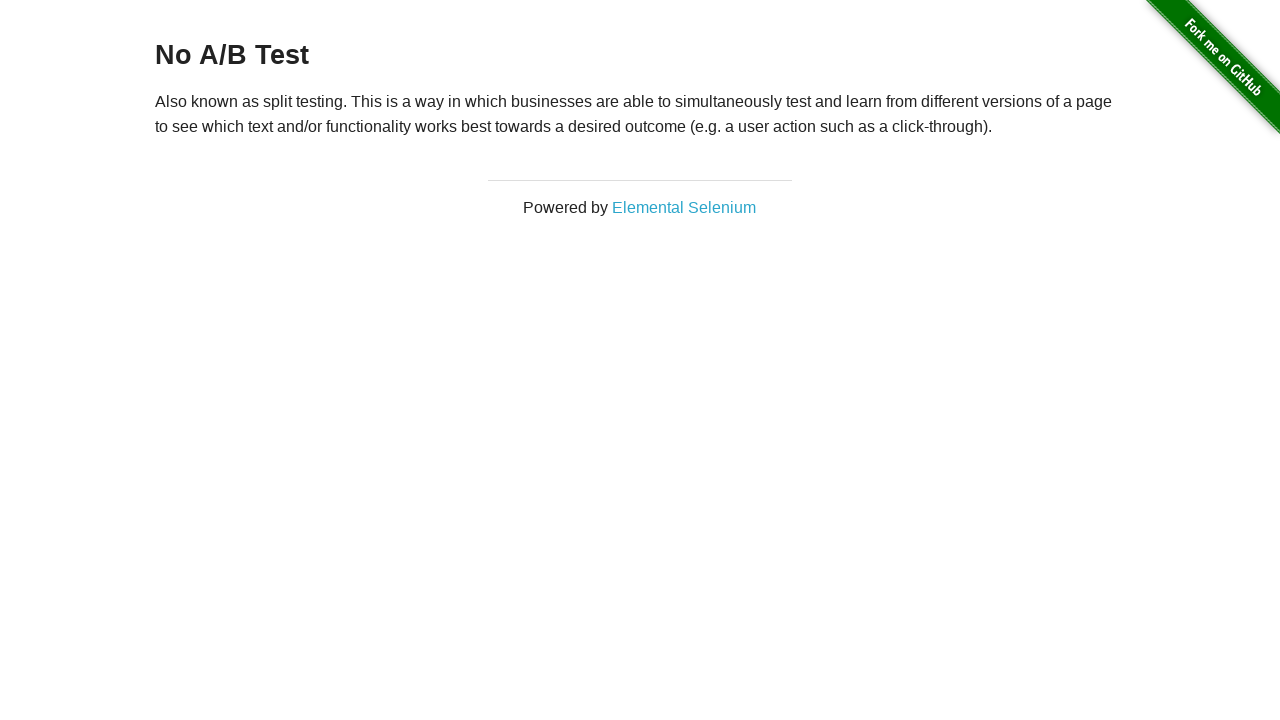

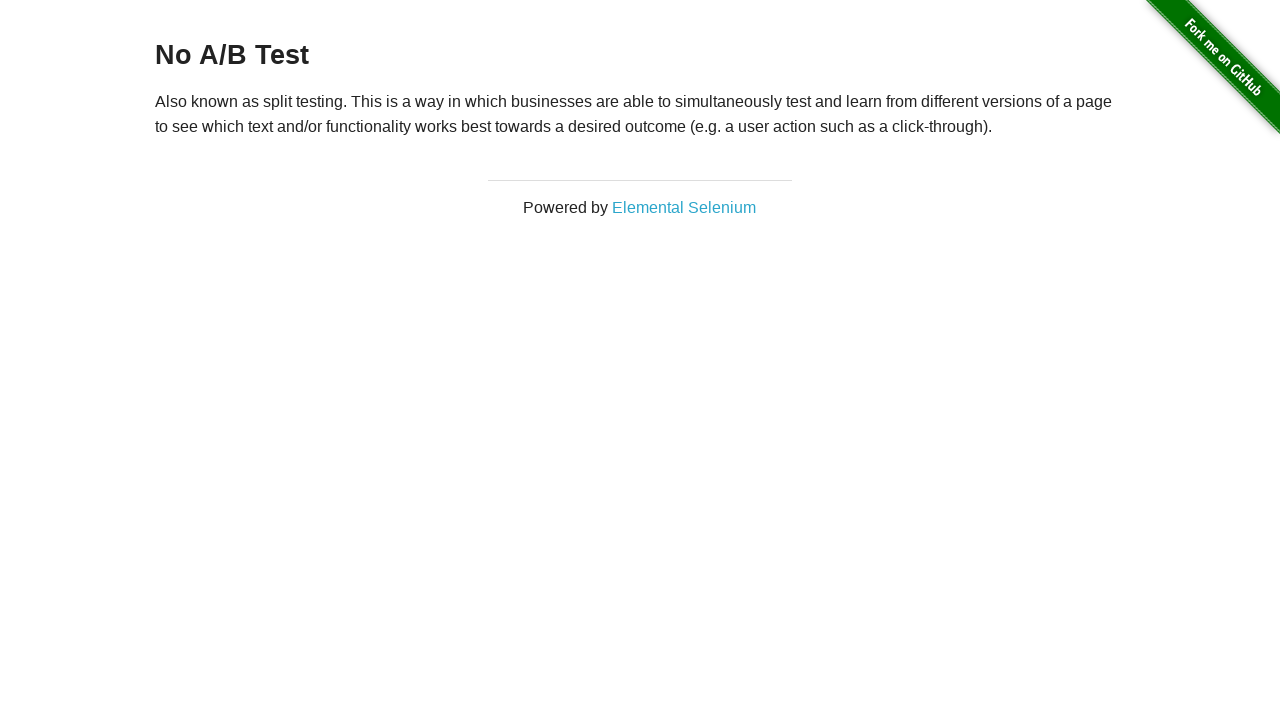